Tests checkbox functionality by toggling checkboxes - clicks the first checkbox and unchecks the second checkbox if it's already selected

Starting URL: https://the-internet.herokuapp.com/checkboxes

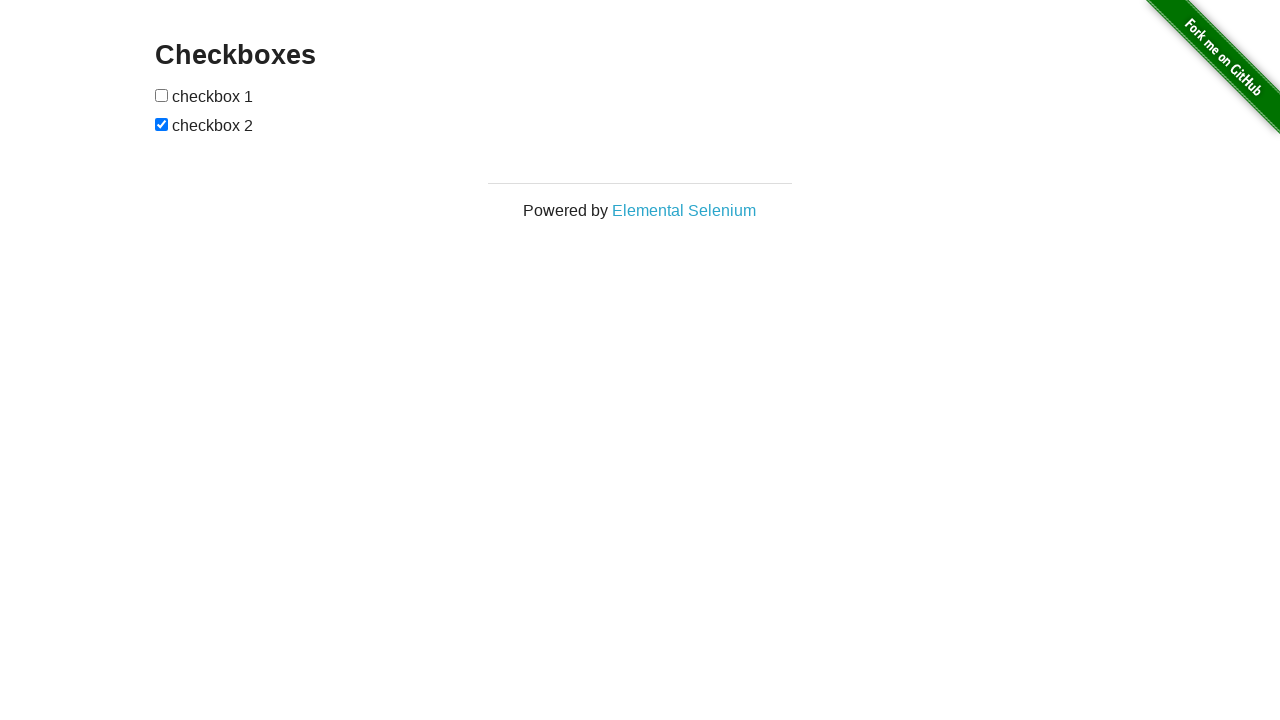

Clicked the first checkbox to check it at (162, 95) on (//input[@type='checkbox'])[1]
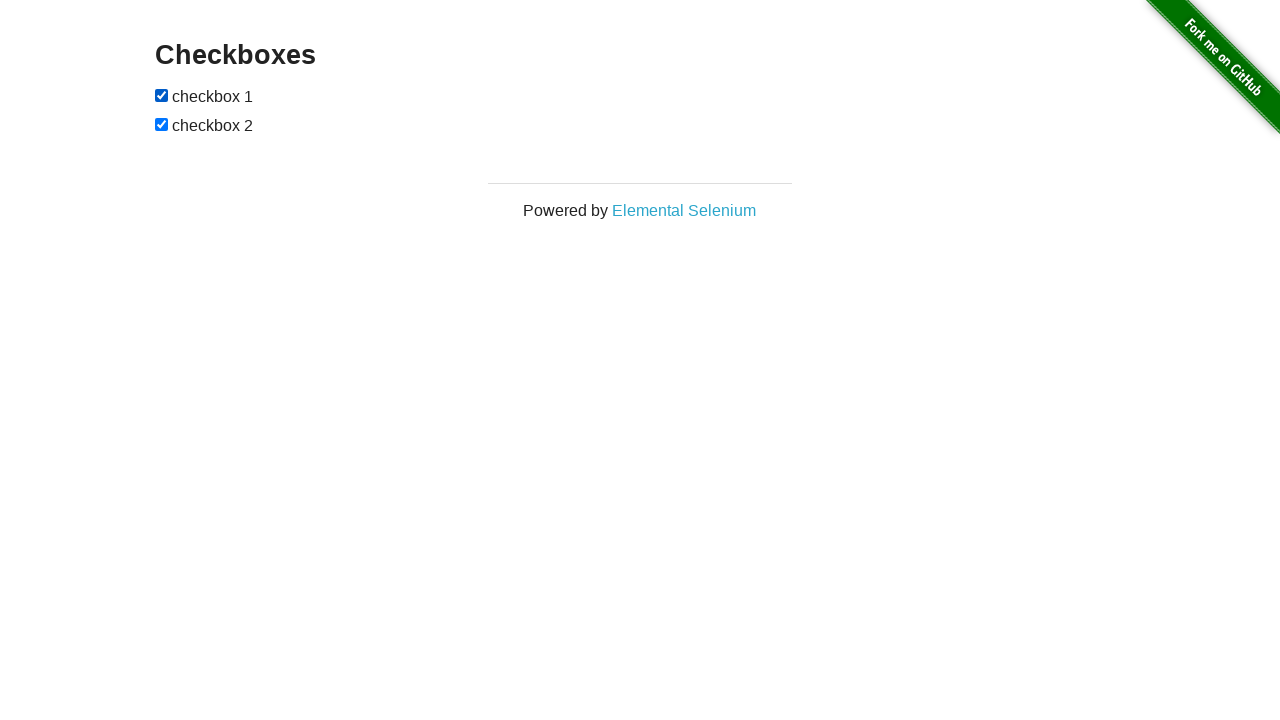

Located the second checkbox element
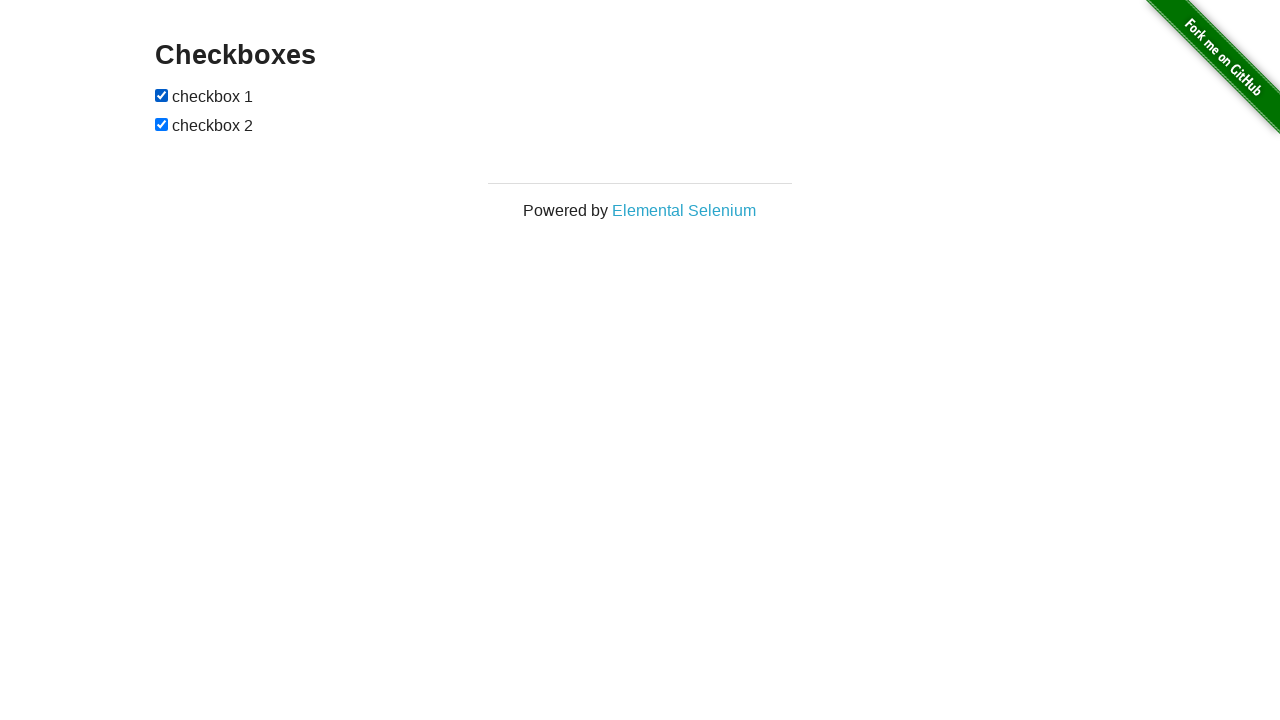

Verified that second checkbox is checked
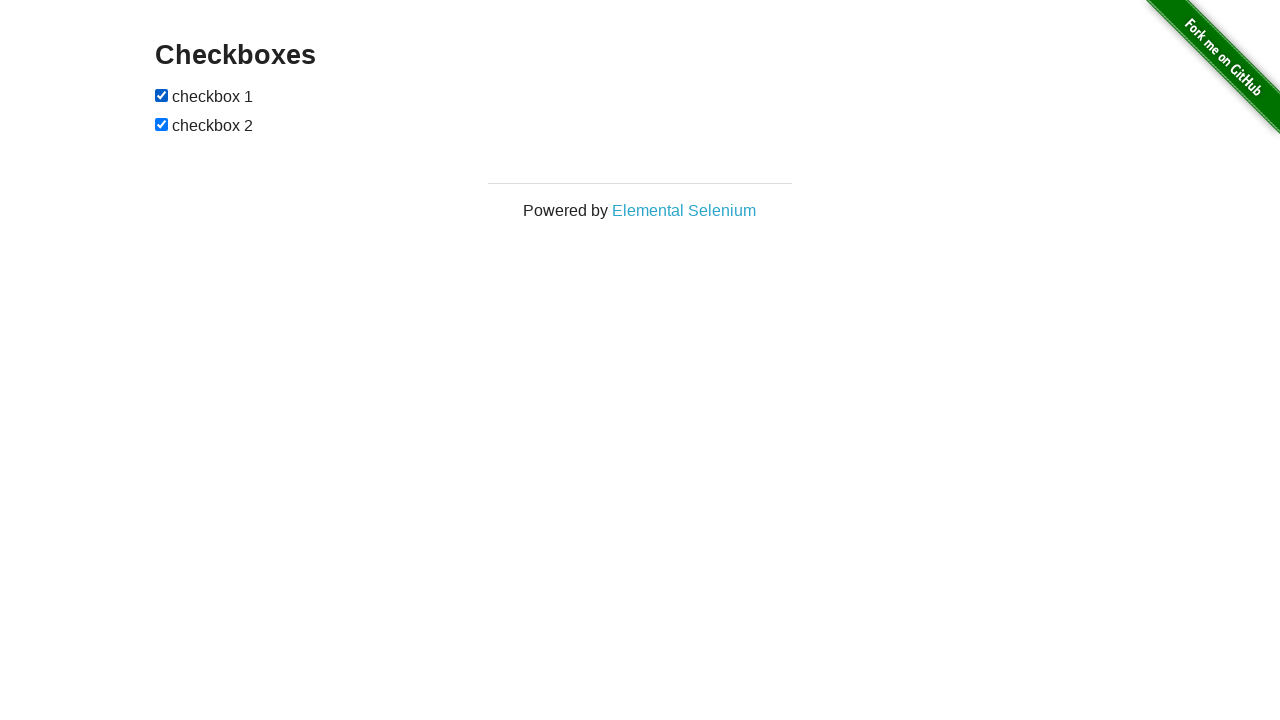

Unchecked the second checkbox at (162, 124) on (//input[@type='checkbox'])[2]
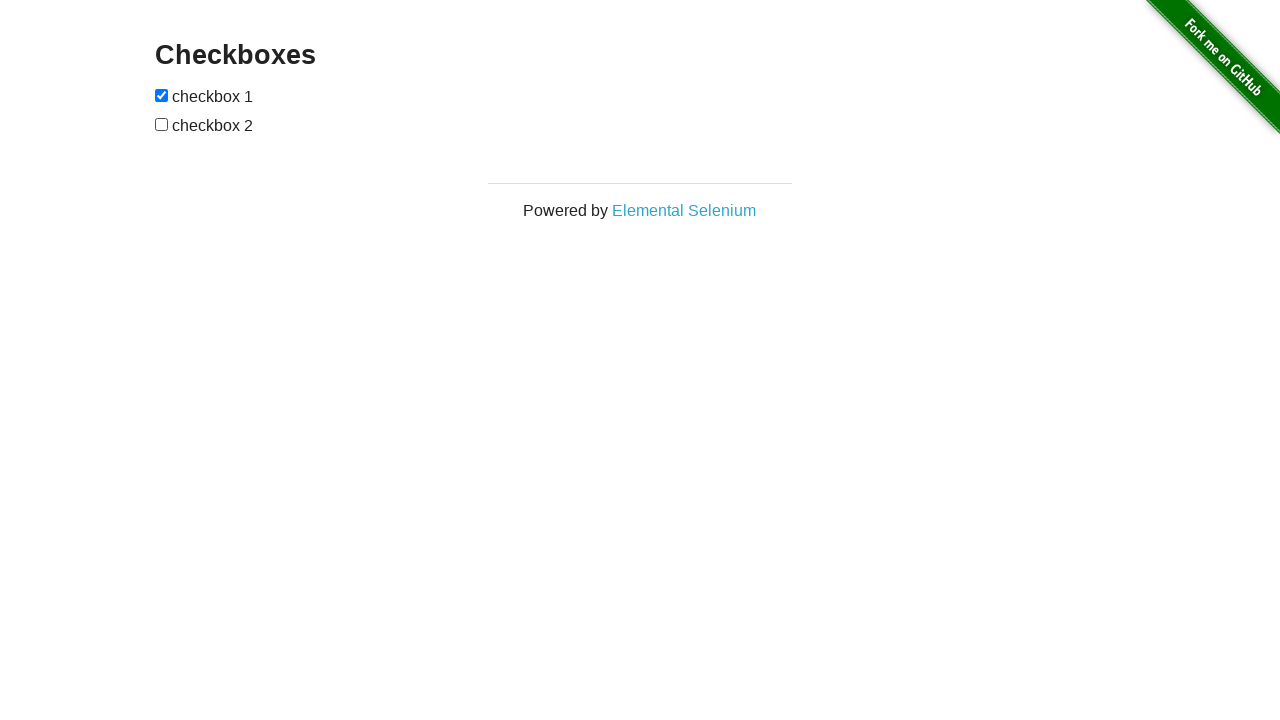

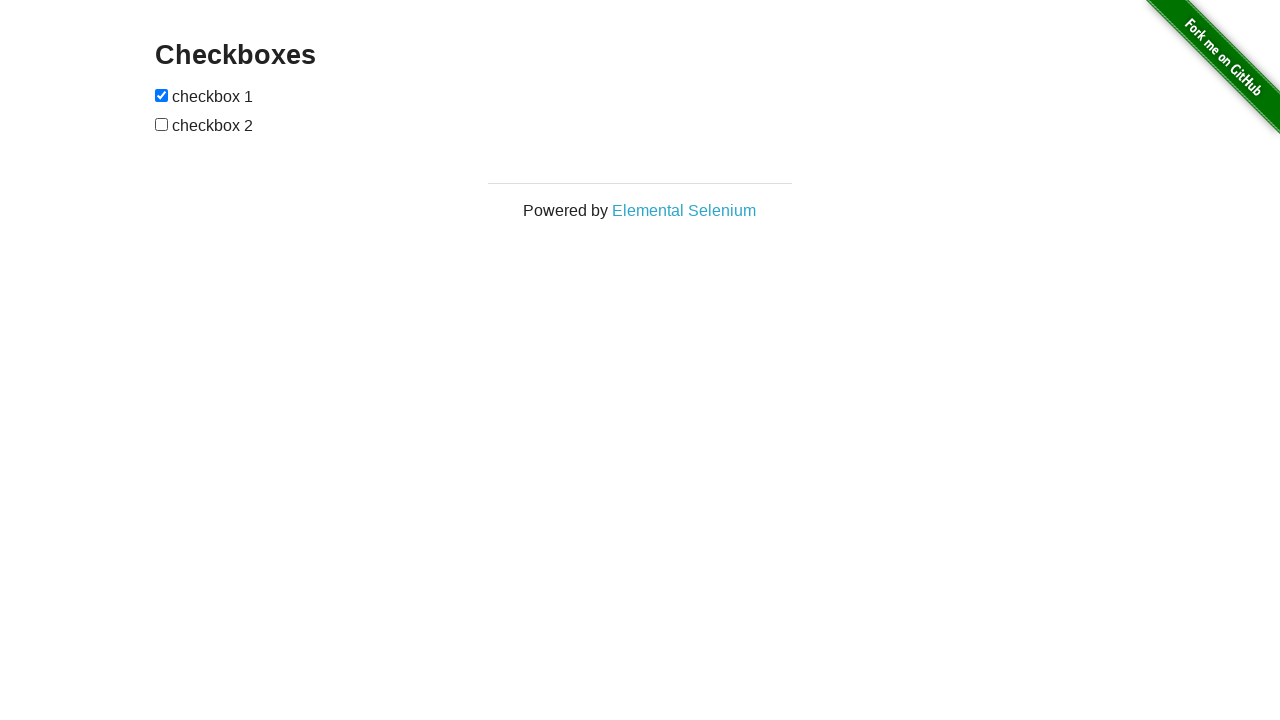